Navigates to Hacker News, verifies posts are loaded, and clicks through to the next page of stories using the "More" link.

Starting URL: https://news.ycombinator.com/

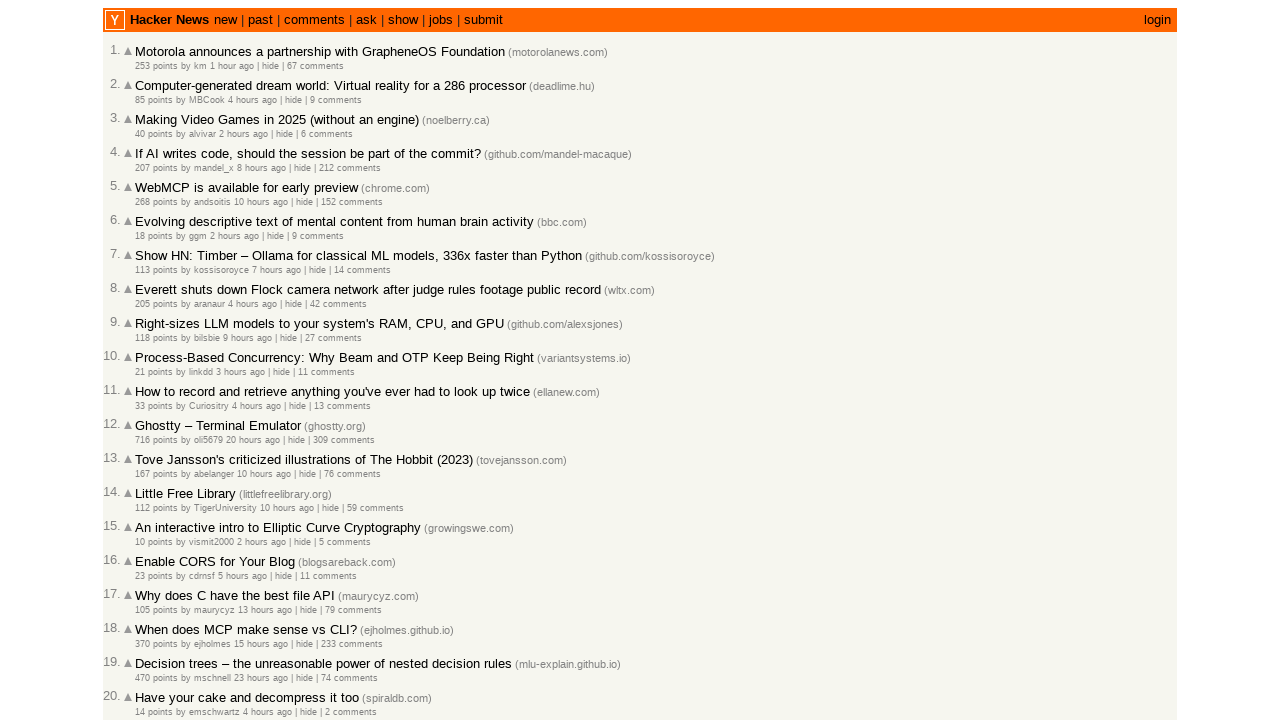

Navigated to Hacker News homepage
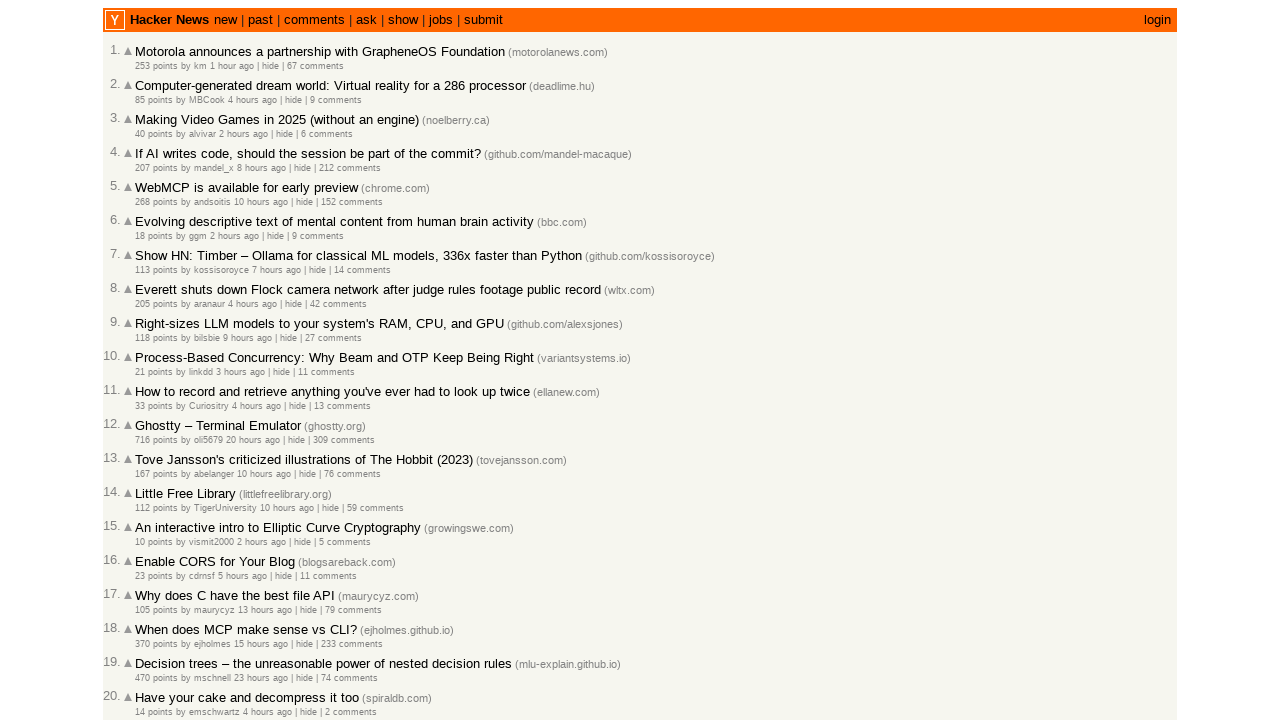

Posts loaded on the page
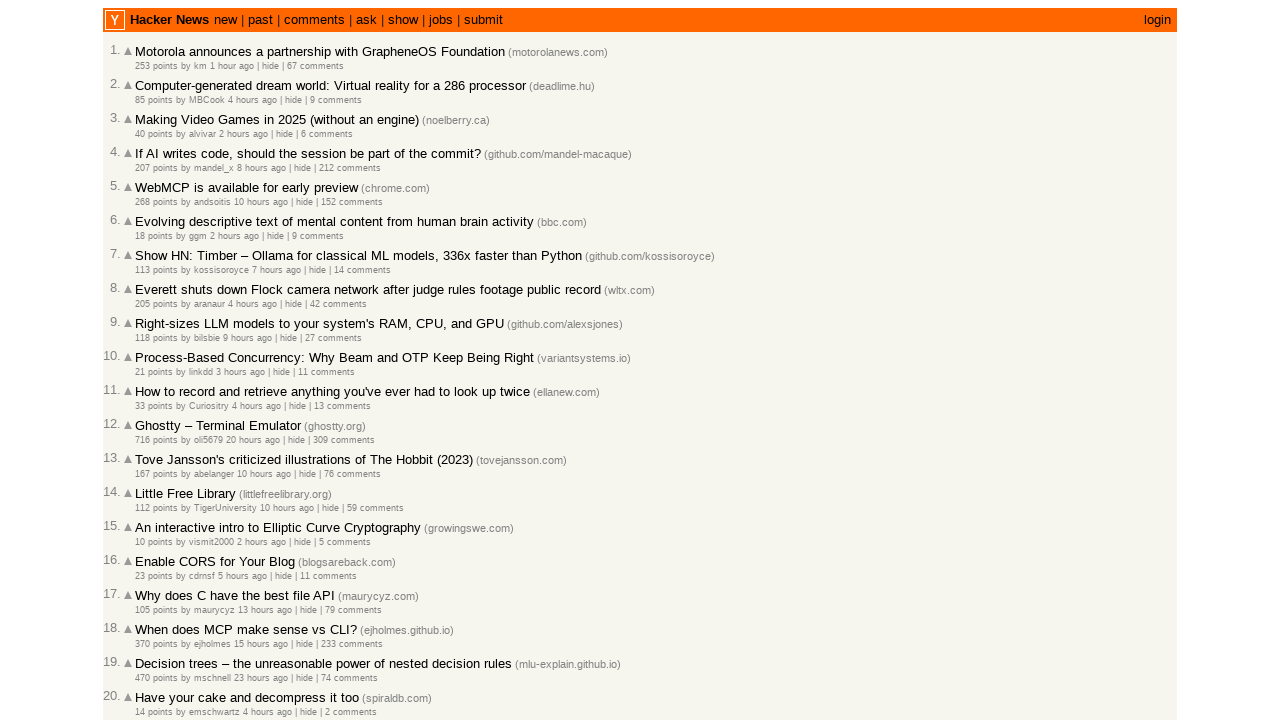

Verified 30 posts are present on the page
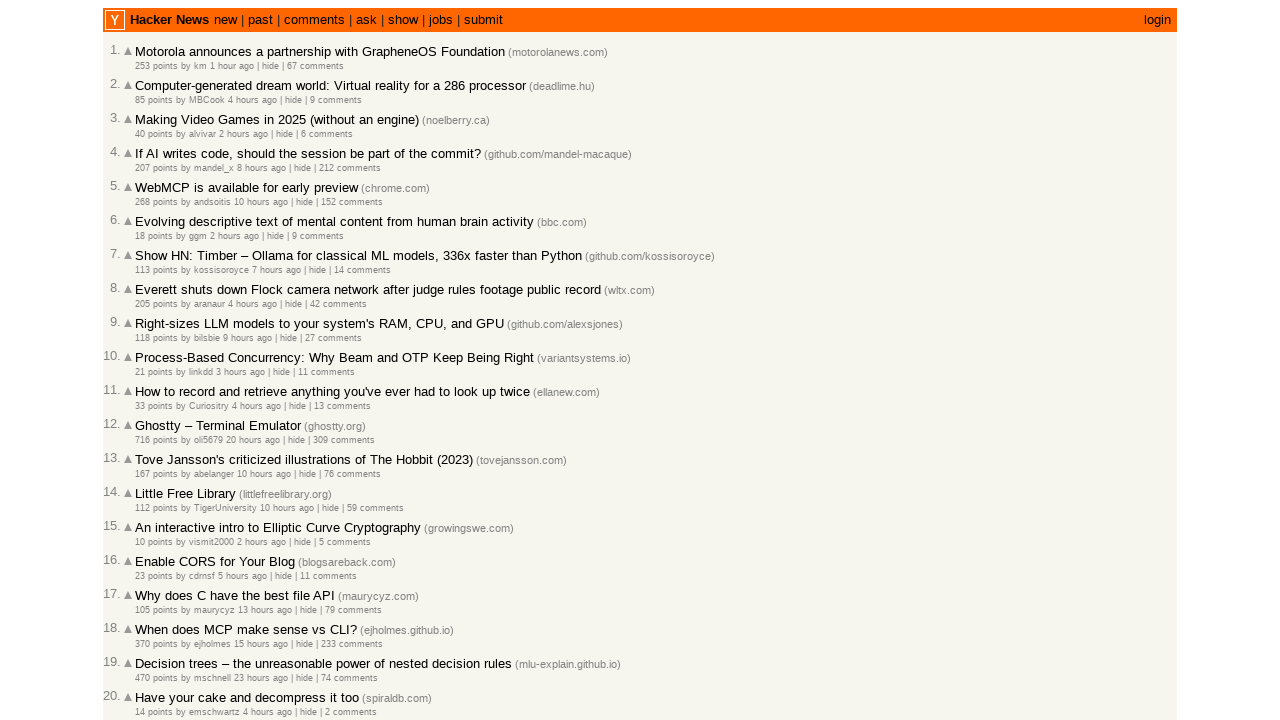

Clicked the 'More' link to navigate to the next page at (149, 616) on .morelink
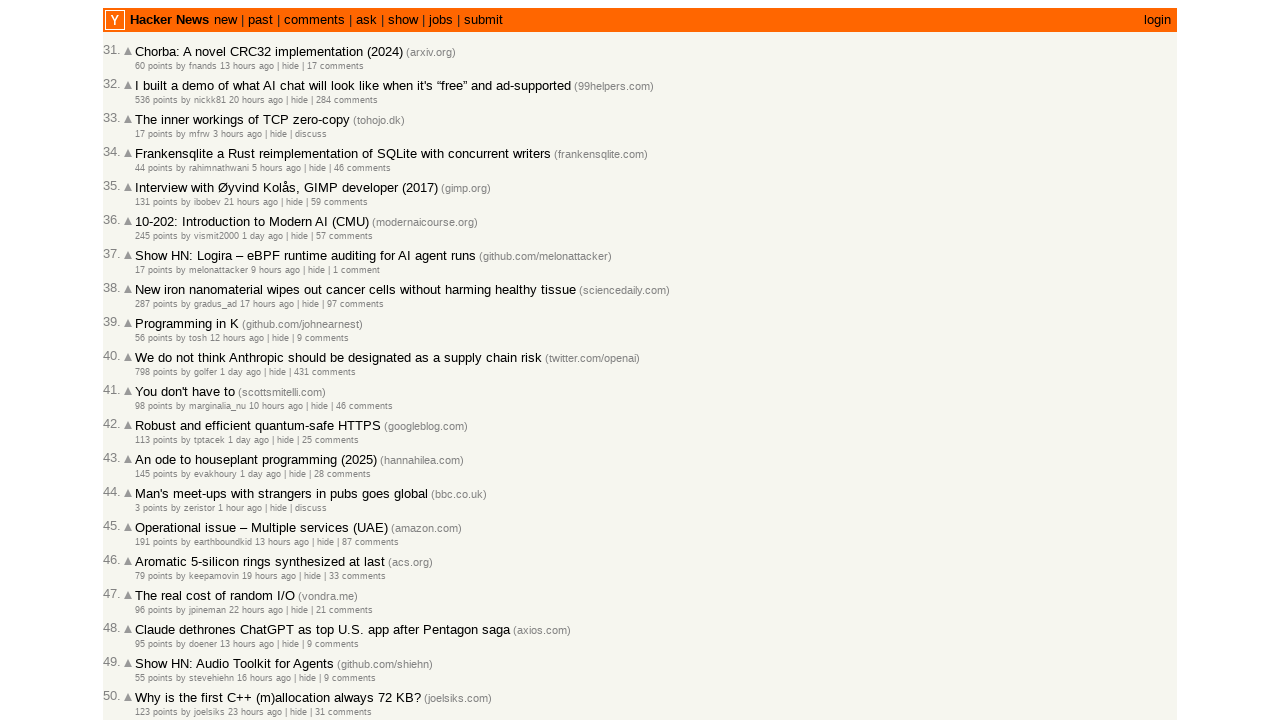

Next page of posts loaded successfully
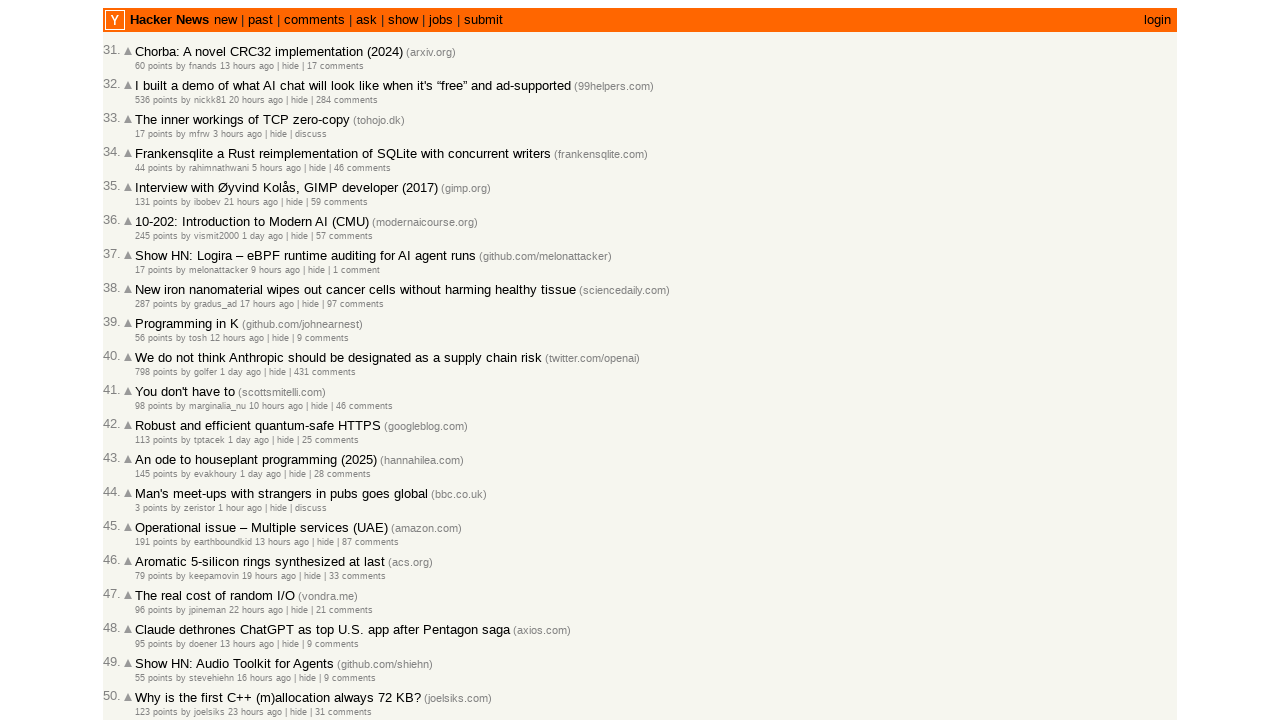

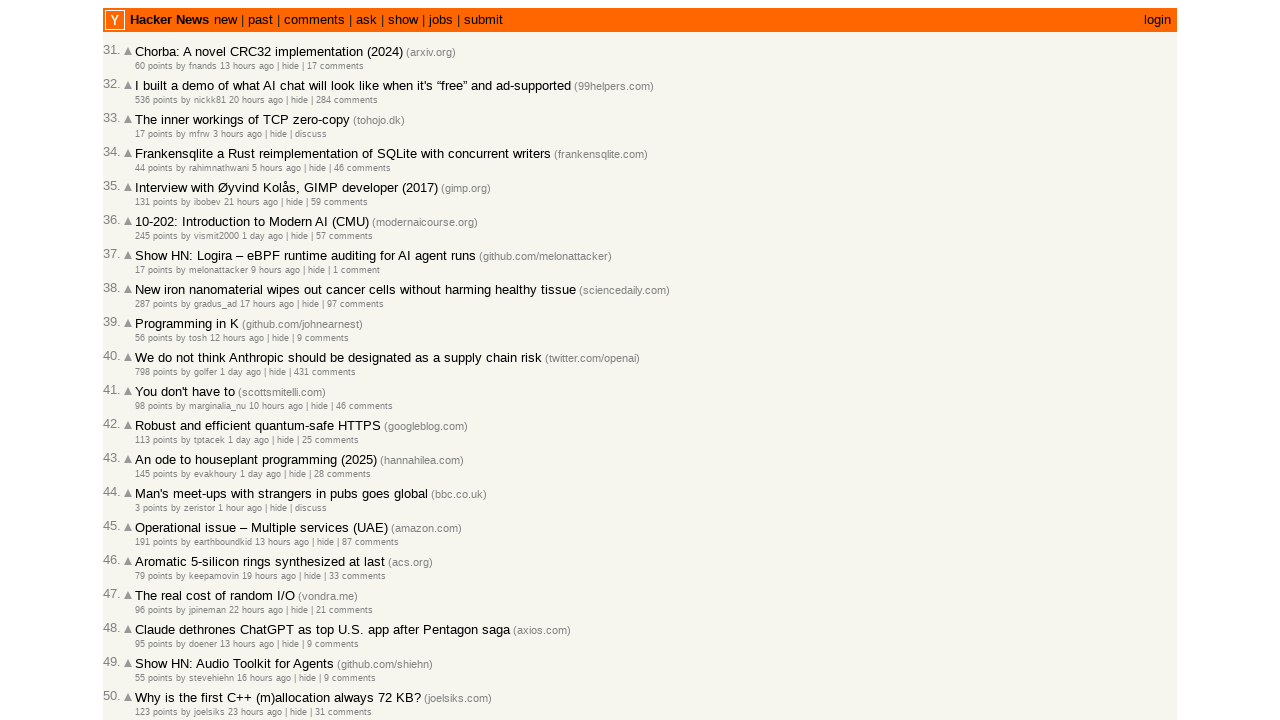